Tests the Button widget by clicking on button elements and verifying they display correctly.

Starting URL: https://jqueryui.com/

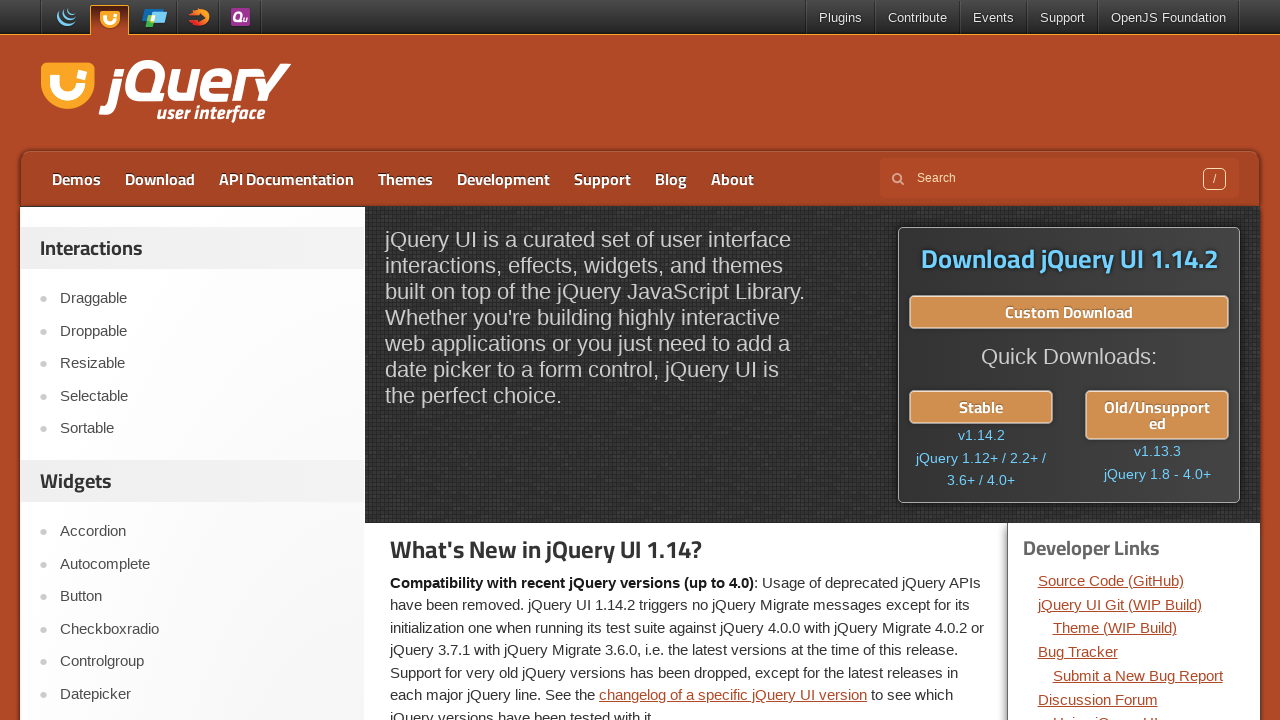

Clicked on Button link in navigation at (202, 597) on a:text('Button')
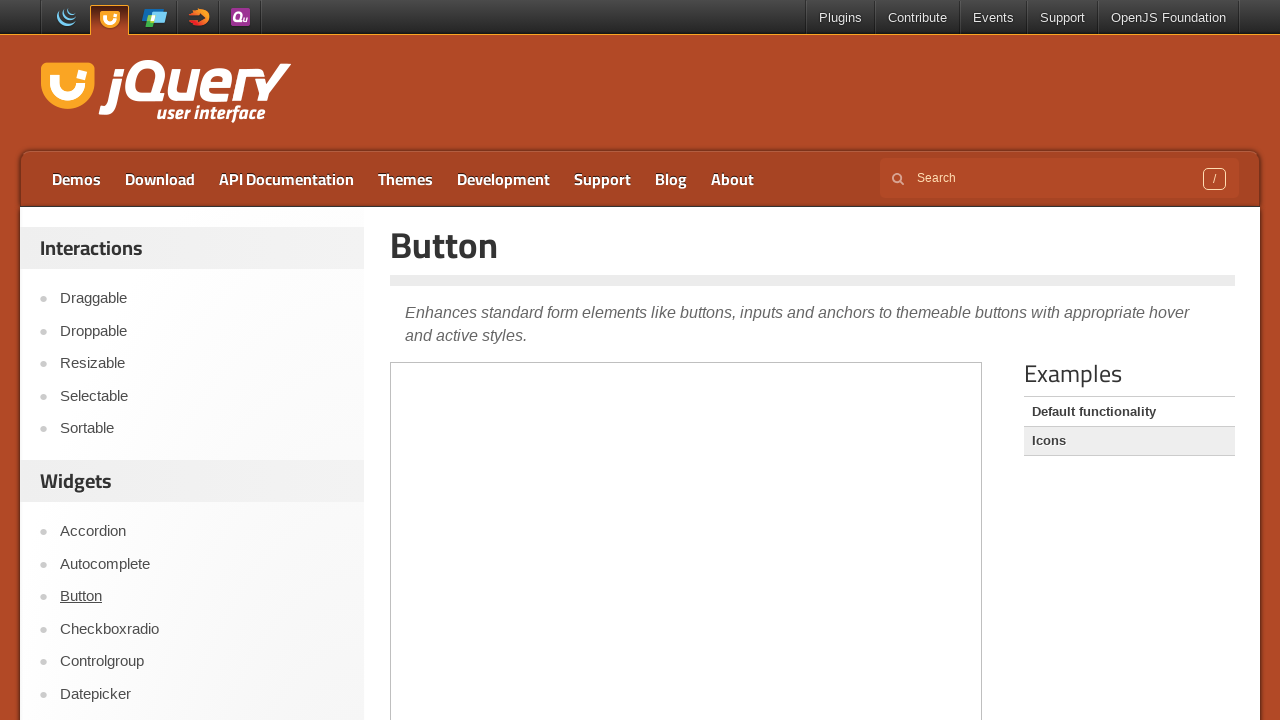

Button page title loaded
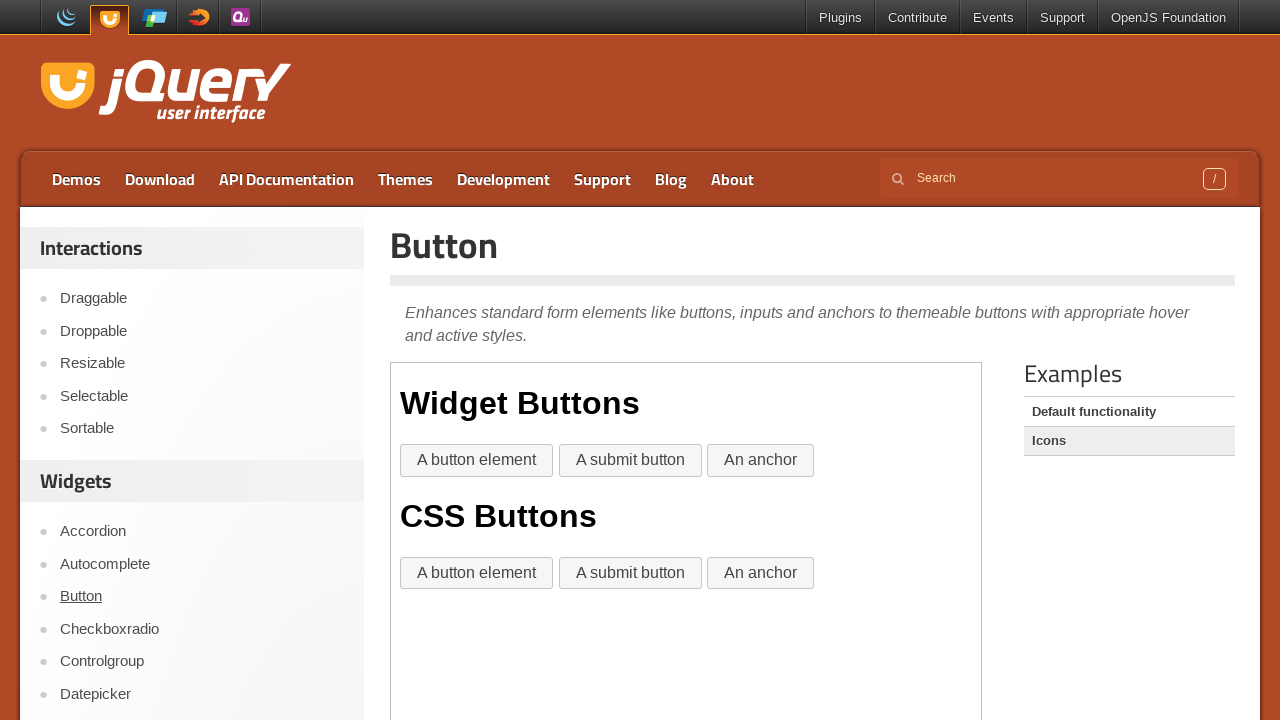

Located demo iframe
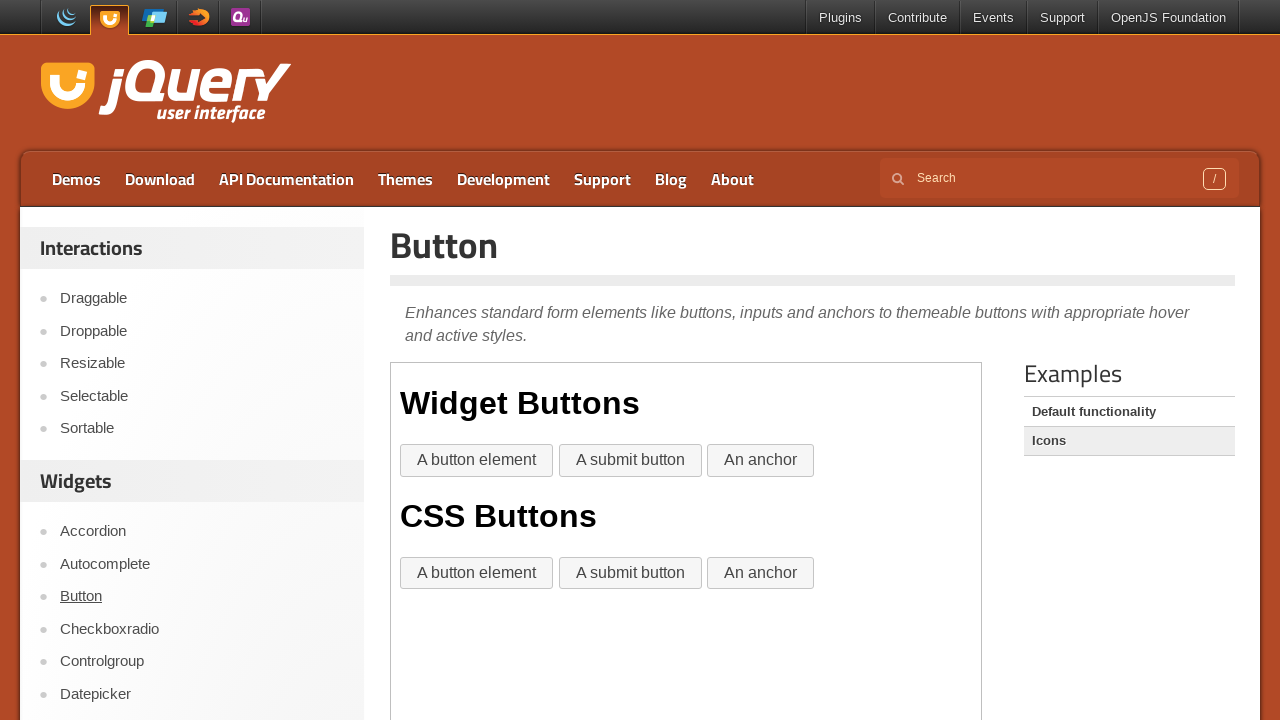

Located button element in demo frame
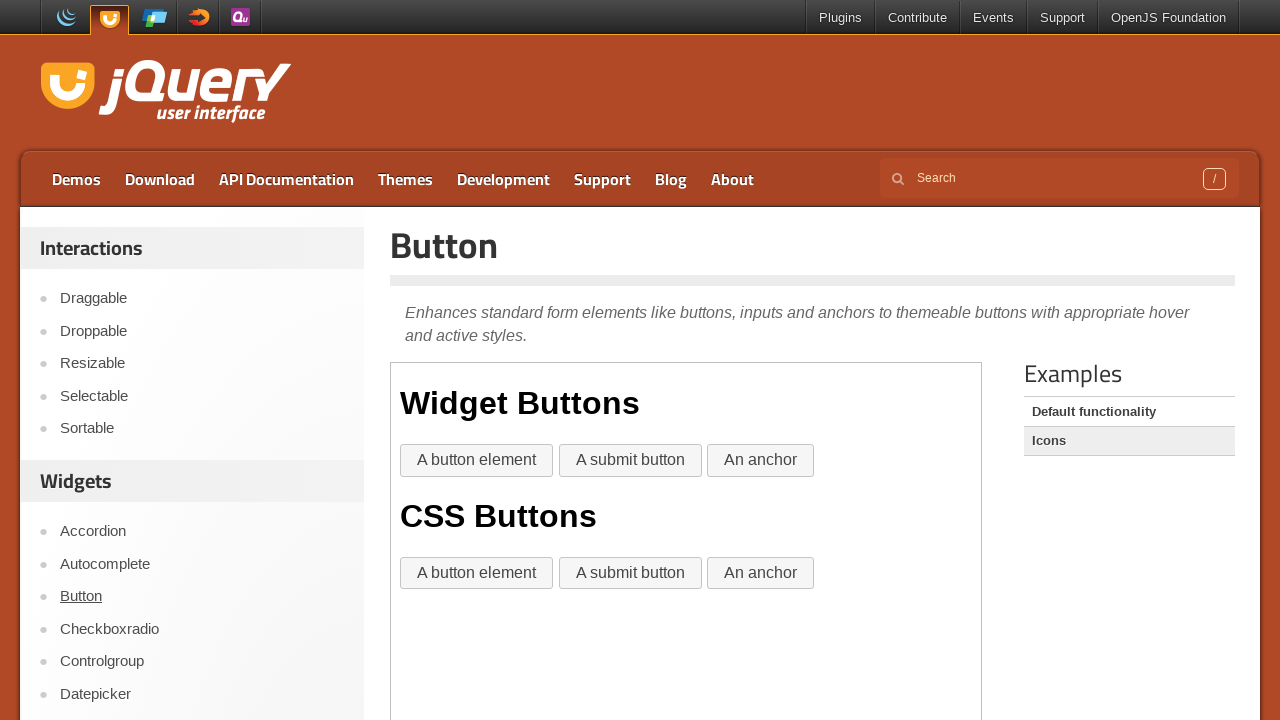

Button element is visible and ready
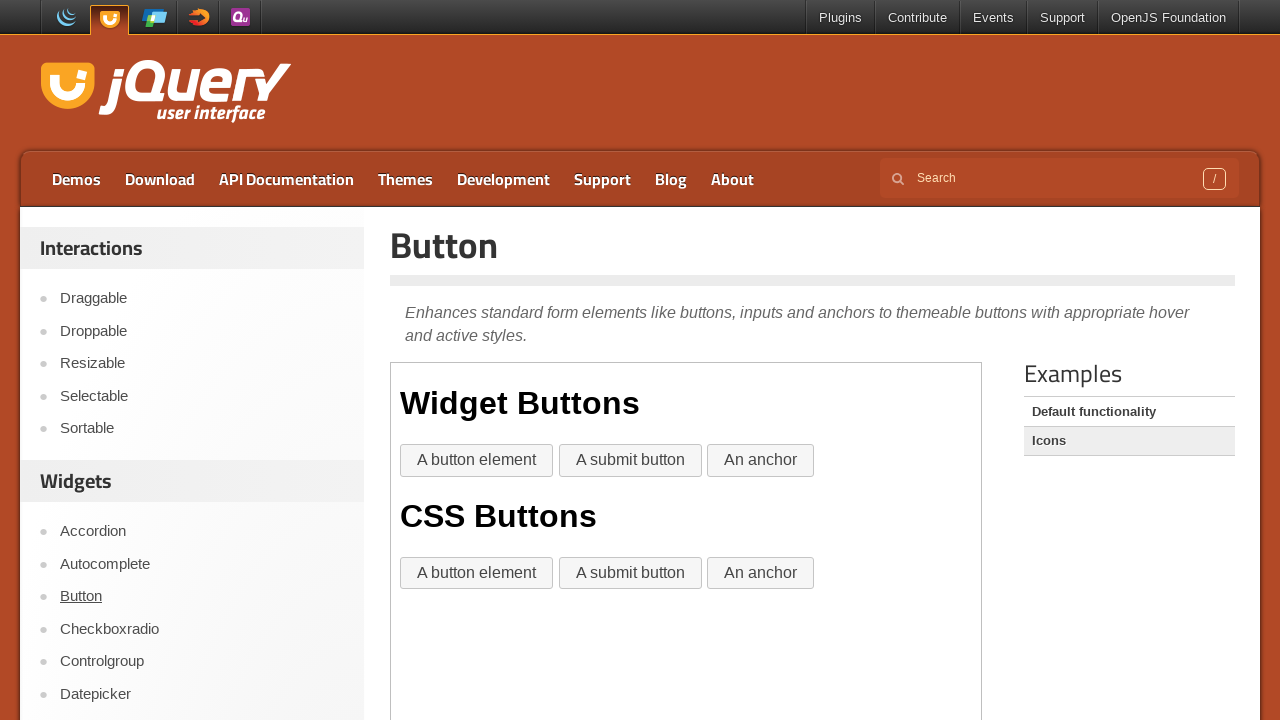

Clicked on button element at (477, 461) on iframe.demo-frame >> nth=0 >> internal:control=enter-frame >> div.widget button
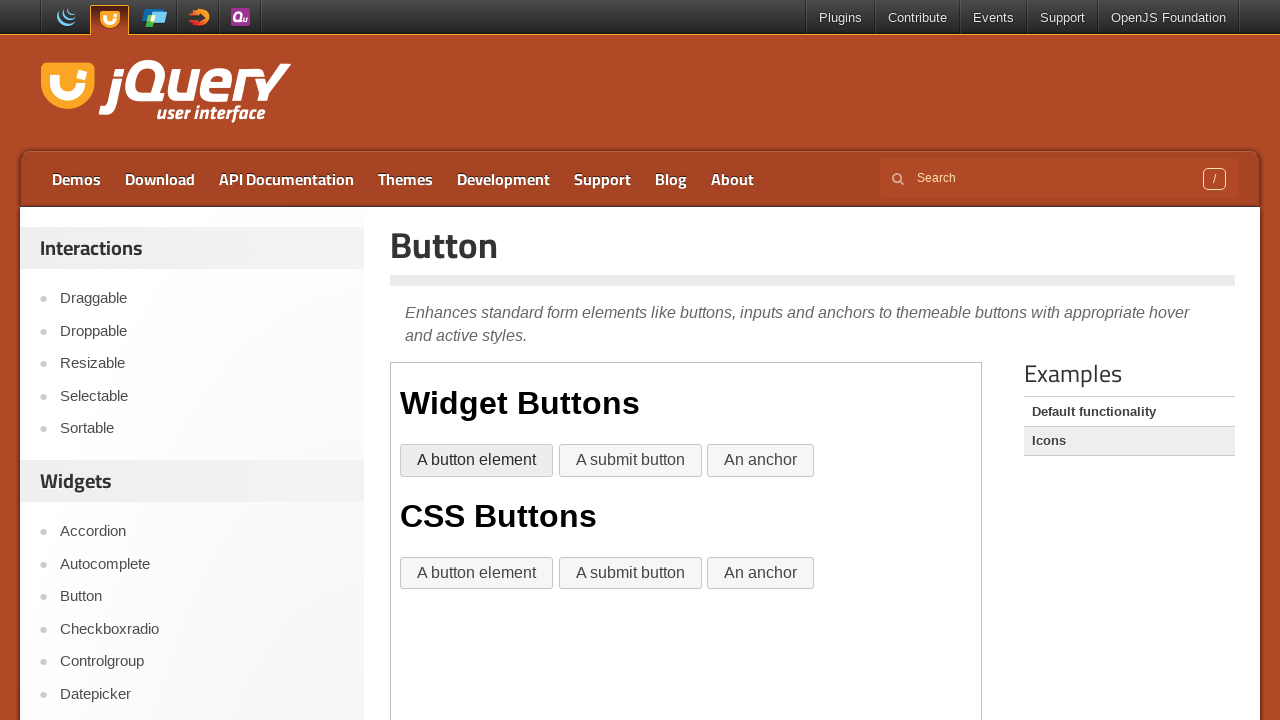

Verified button element displays correct text content
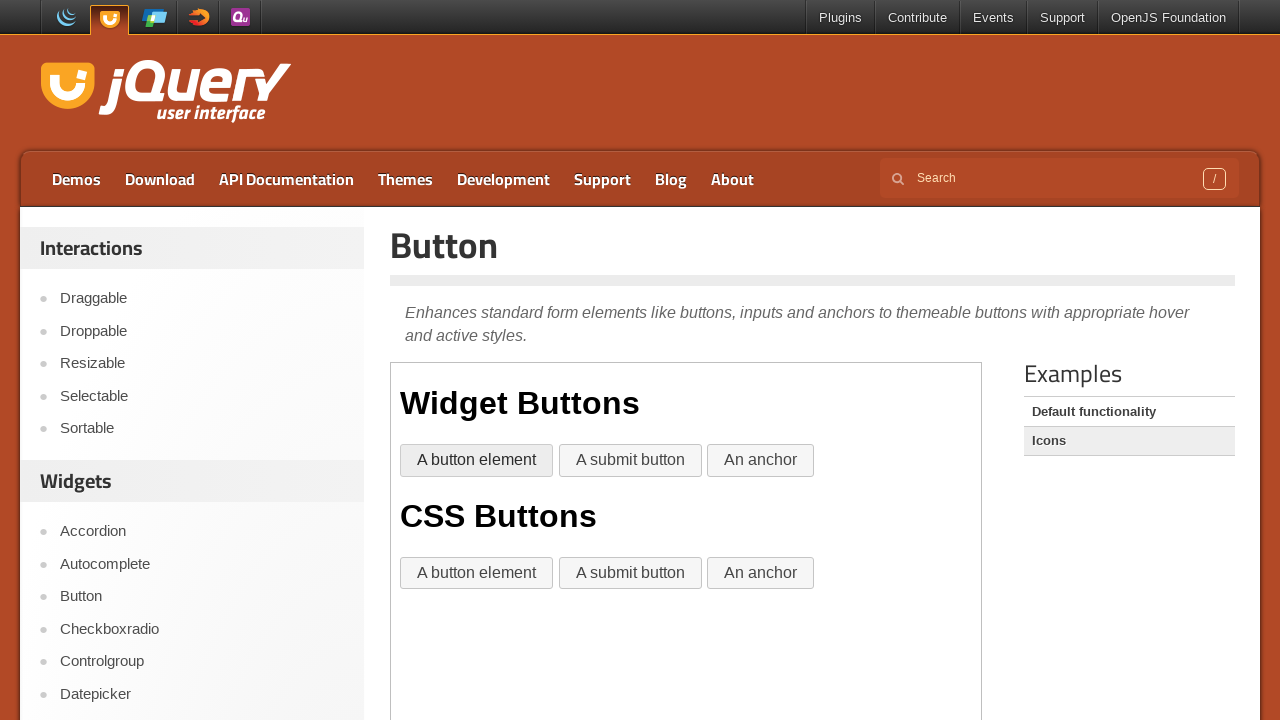

Located anchor element in demo frame
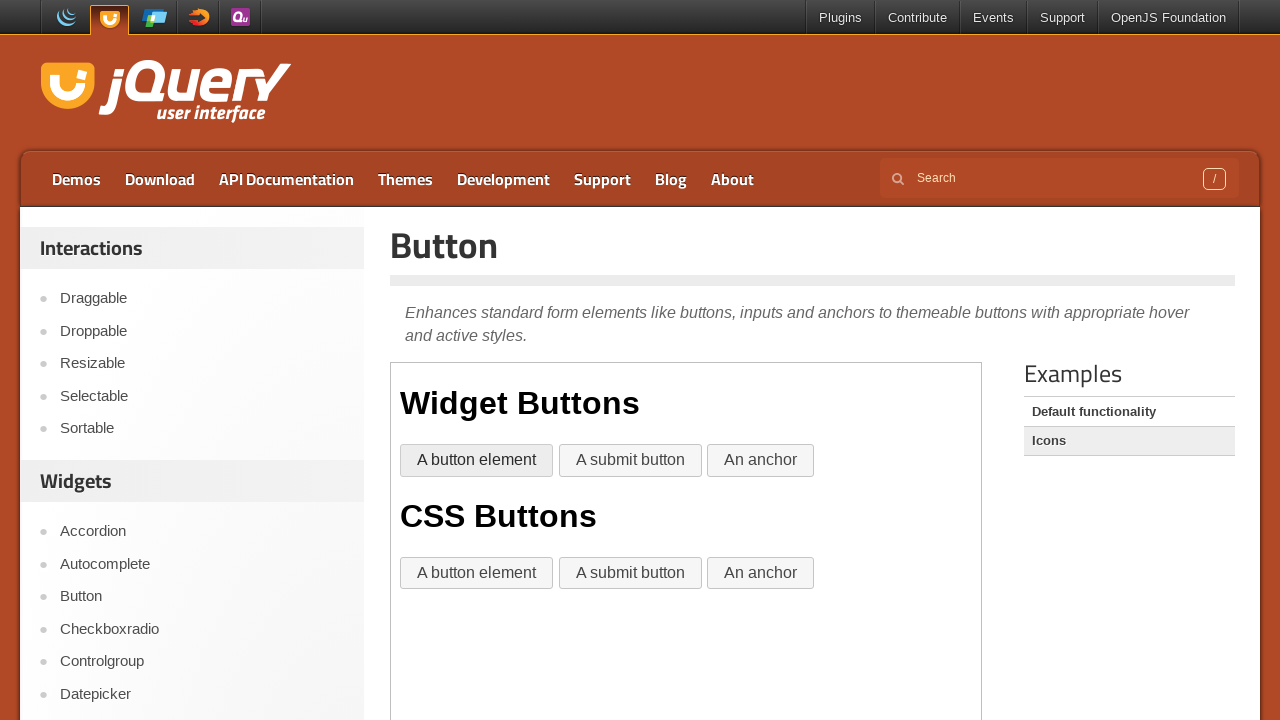

Clicked on anchor element at (761, 461) on iframe.demo-frame >> nth=0 >> internal:control=enter-frame >> div.widget a:text(
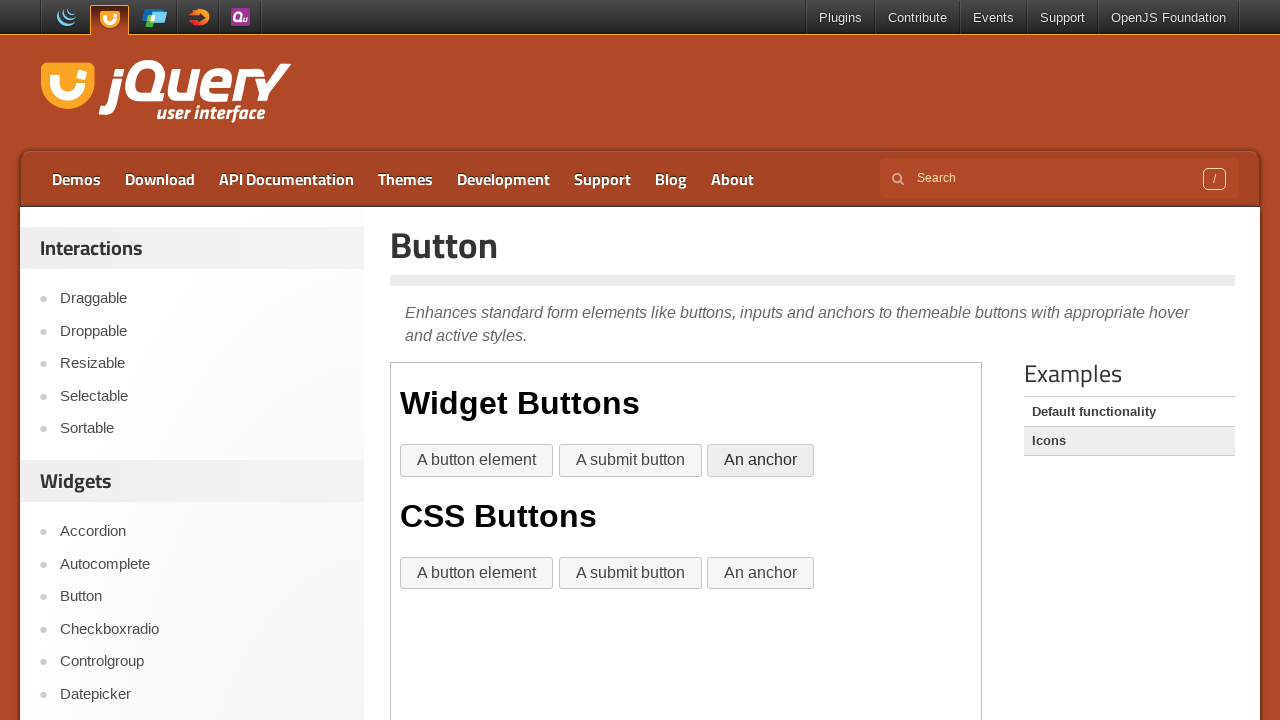

Verified anchor element displays correct text content
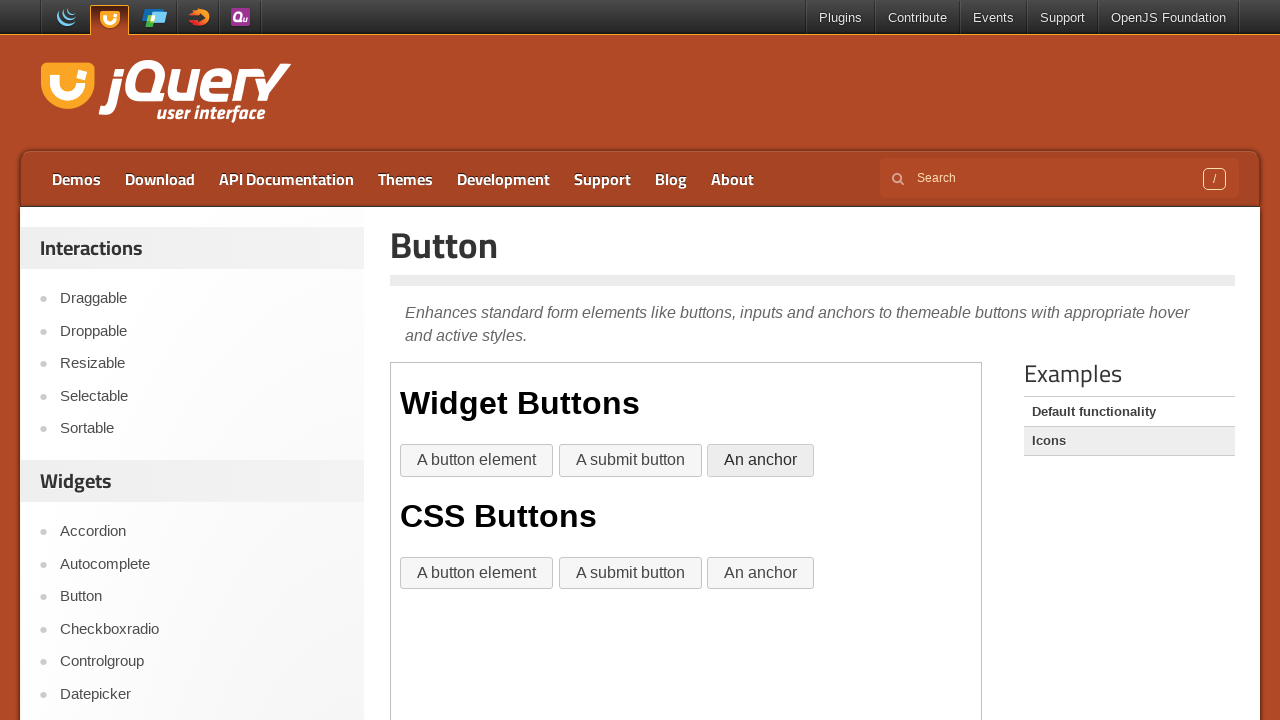

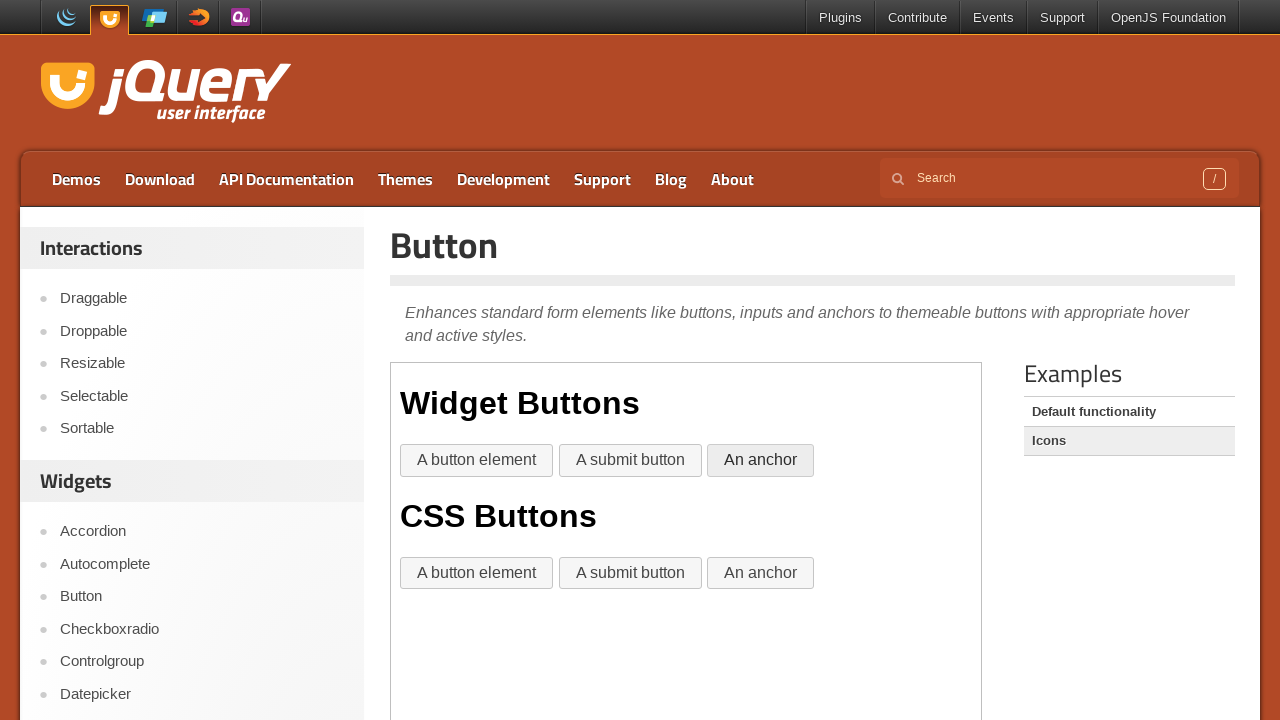